Navigates to the Blue Dart website and maximizes the browser window

Starting URL: https://www.bluedart.com

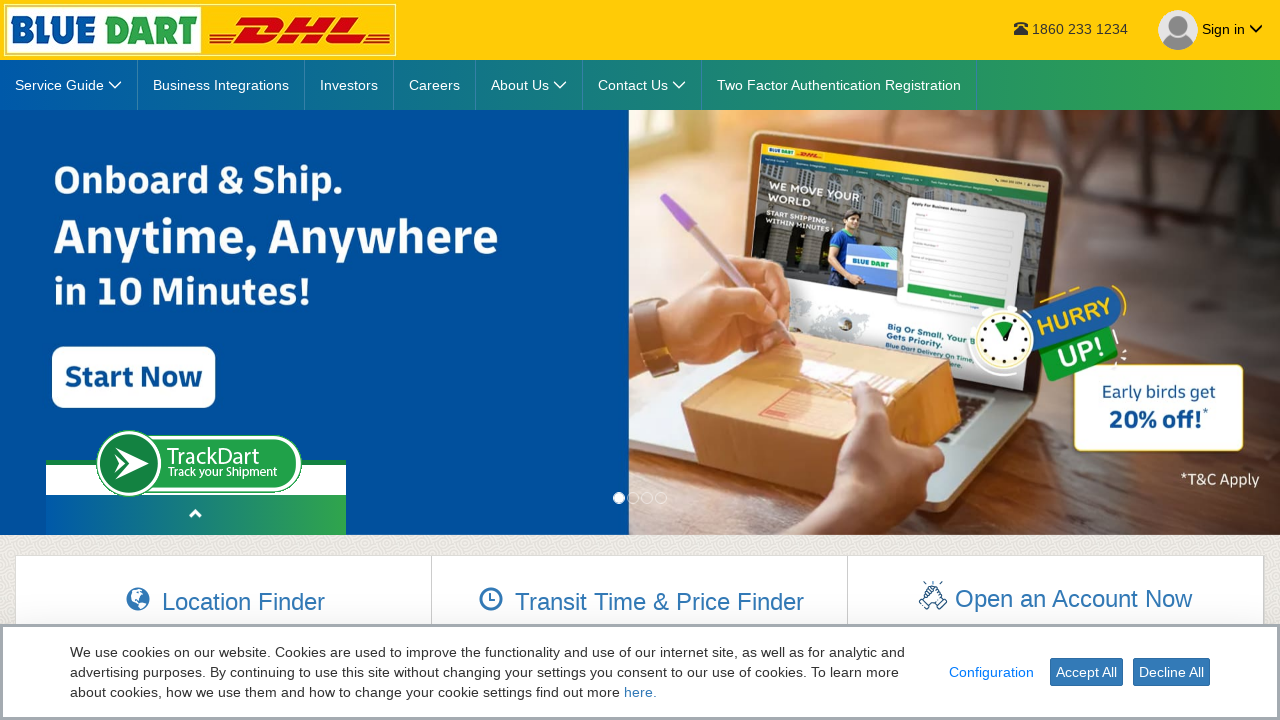

Navigated to Blue Dart website at https://www.bluedart.com
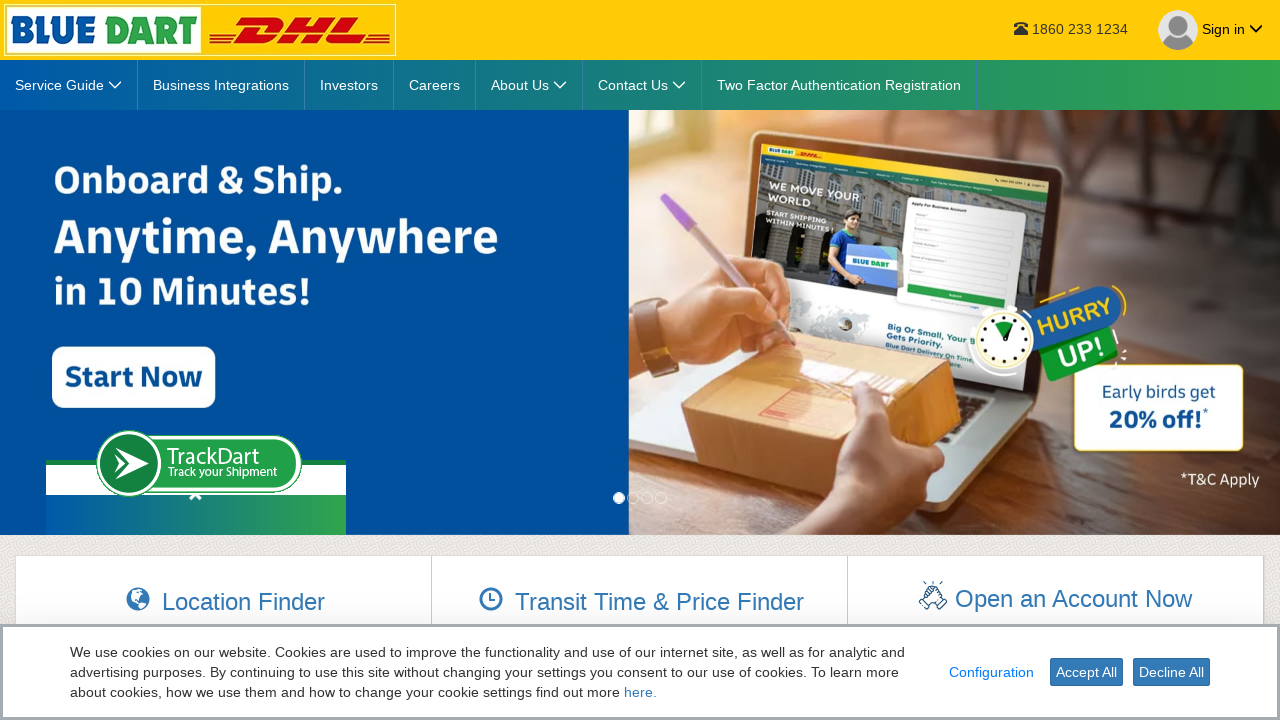

Maximized browser window to 1920x1080
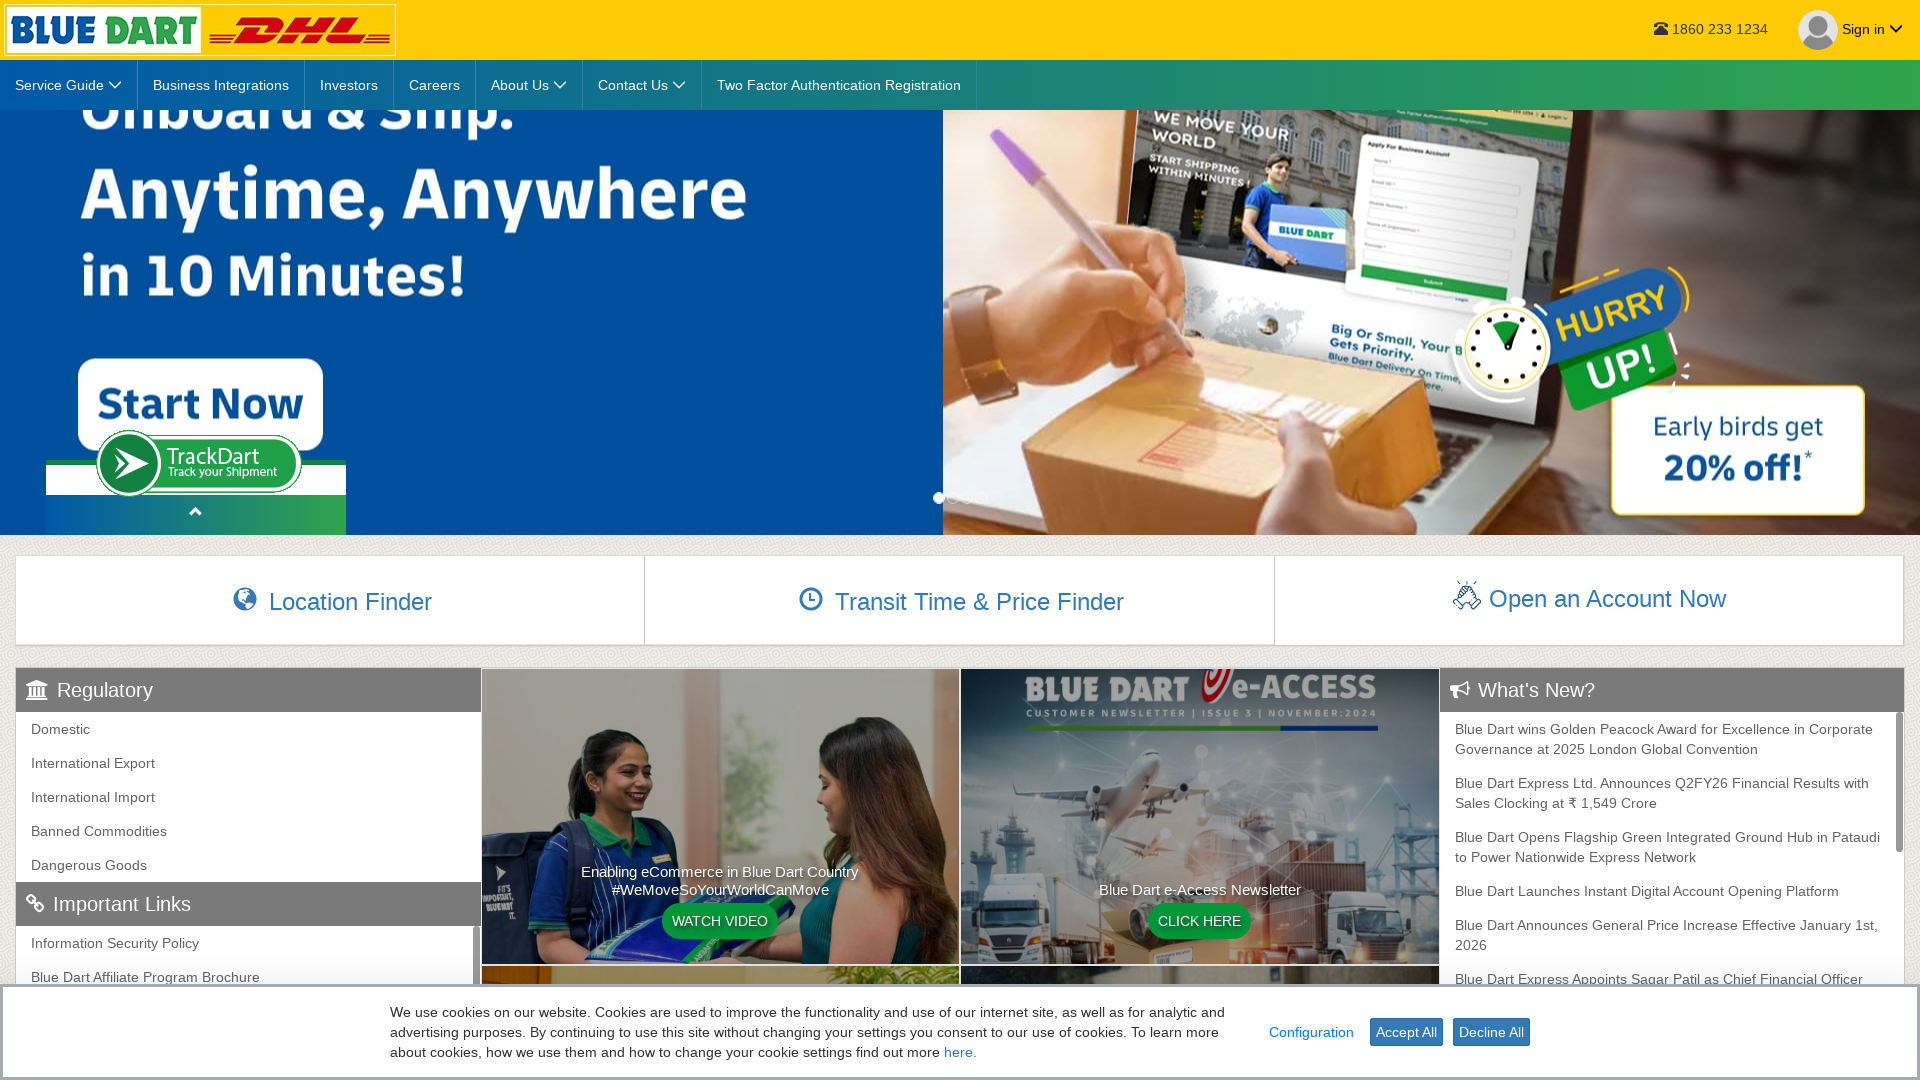

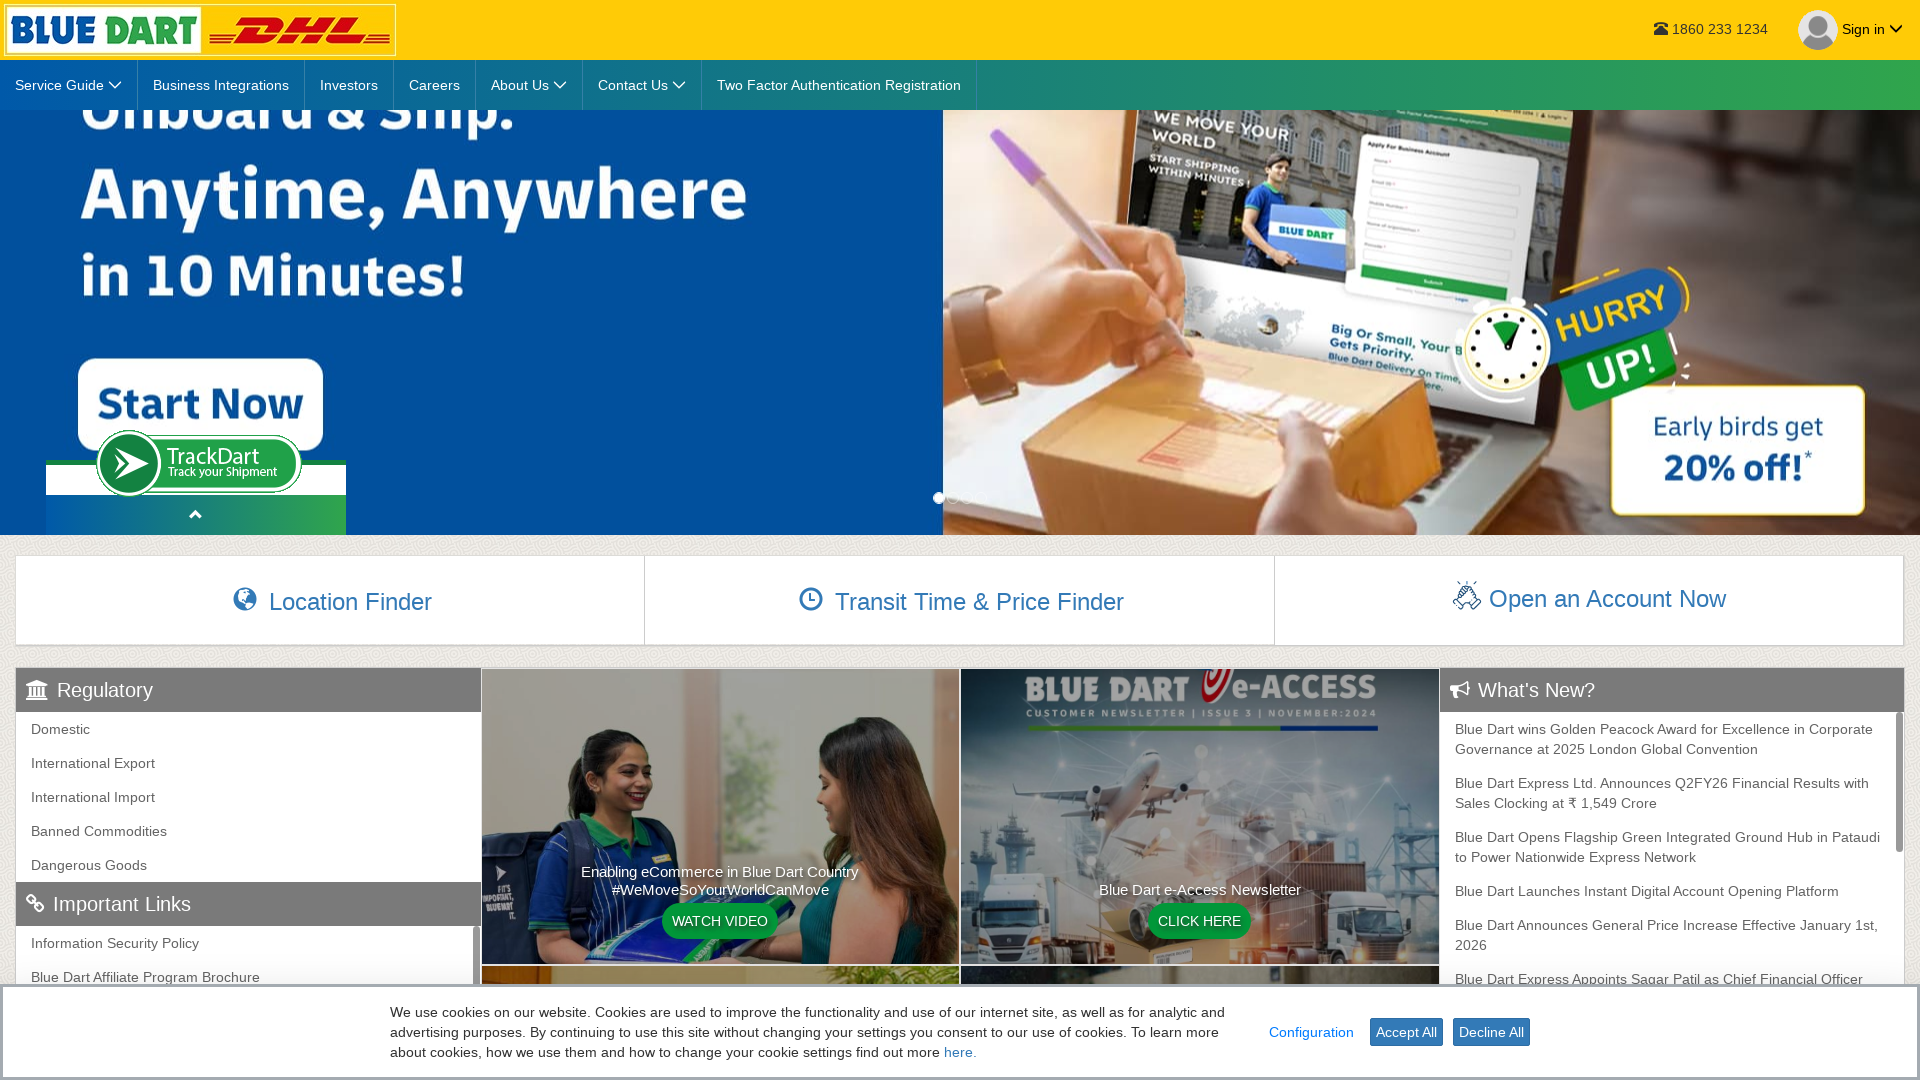